Navigates to a practice automation page, switches to an iframe, and interacts with elements inside the frame

Starting URL: https://www.rahulshettyacademy.com/AutomationPractice/

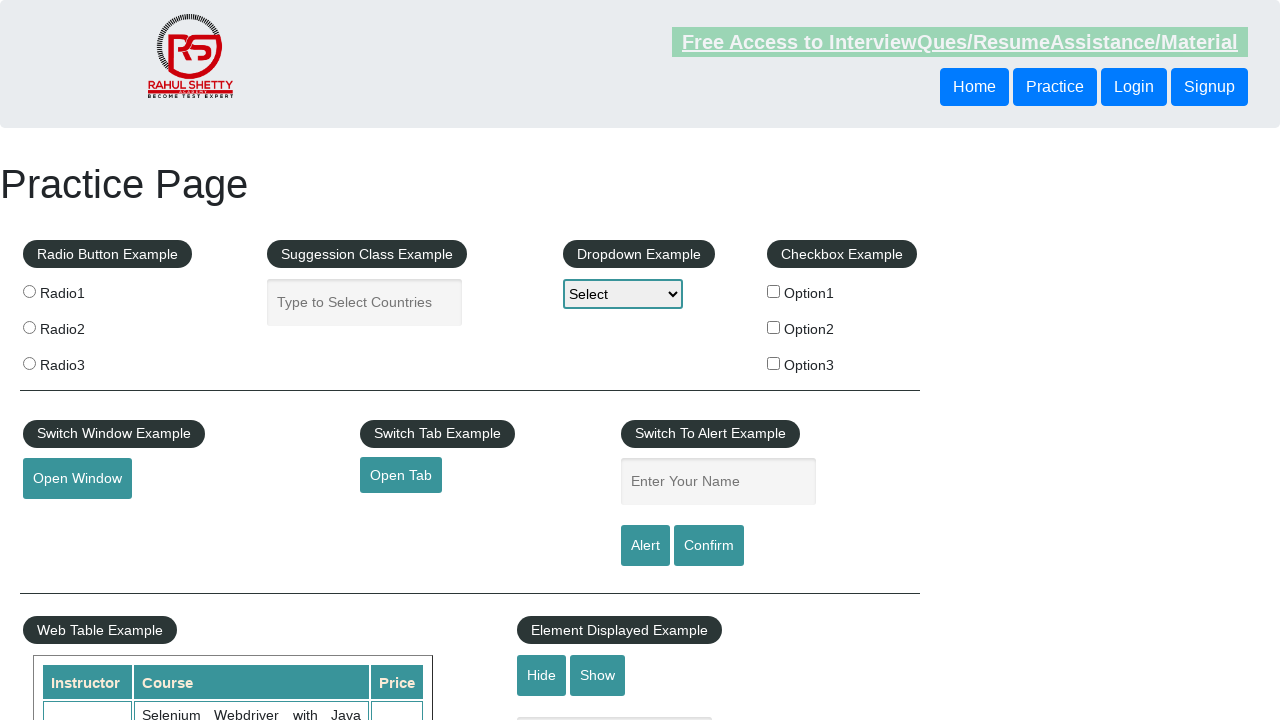

Waited for iframe with id 'courses-iframe' to be available
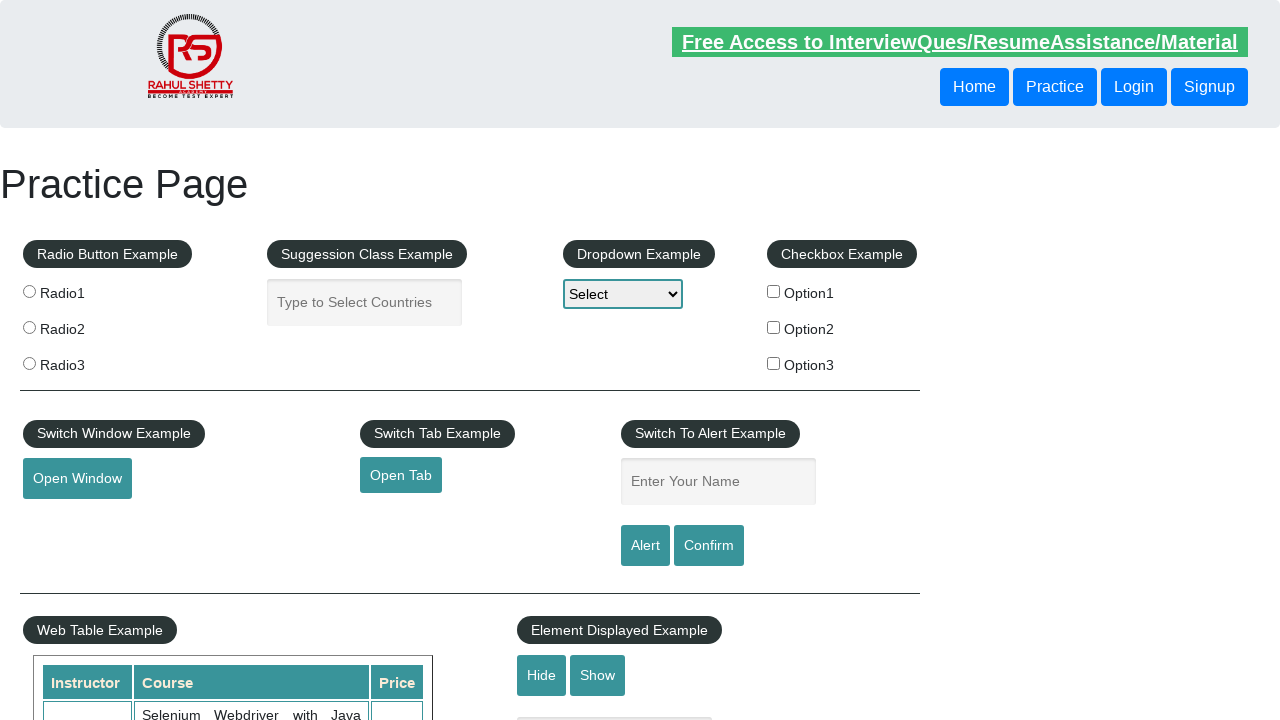

Switched to iframe content frame
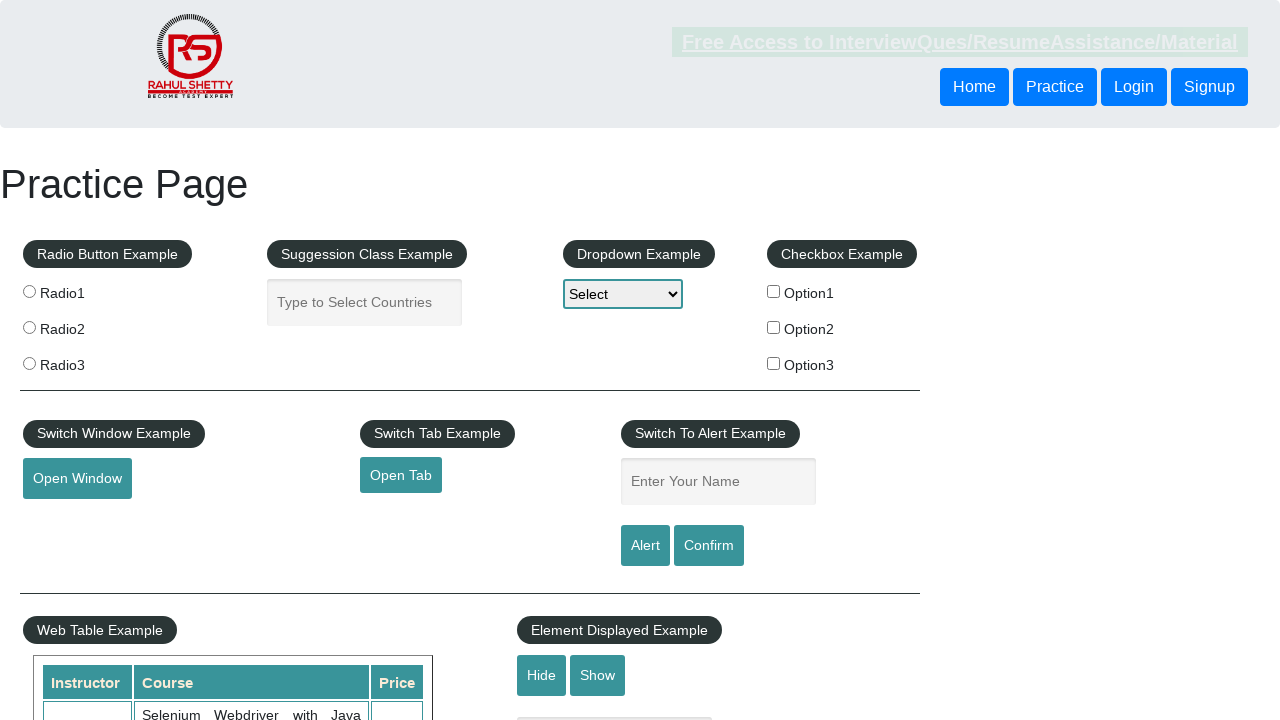

Located sign in link inside iframe
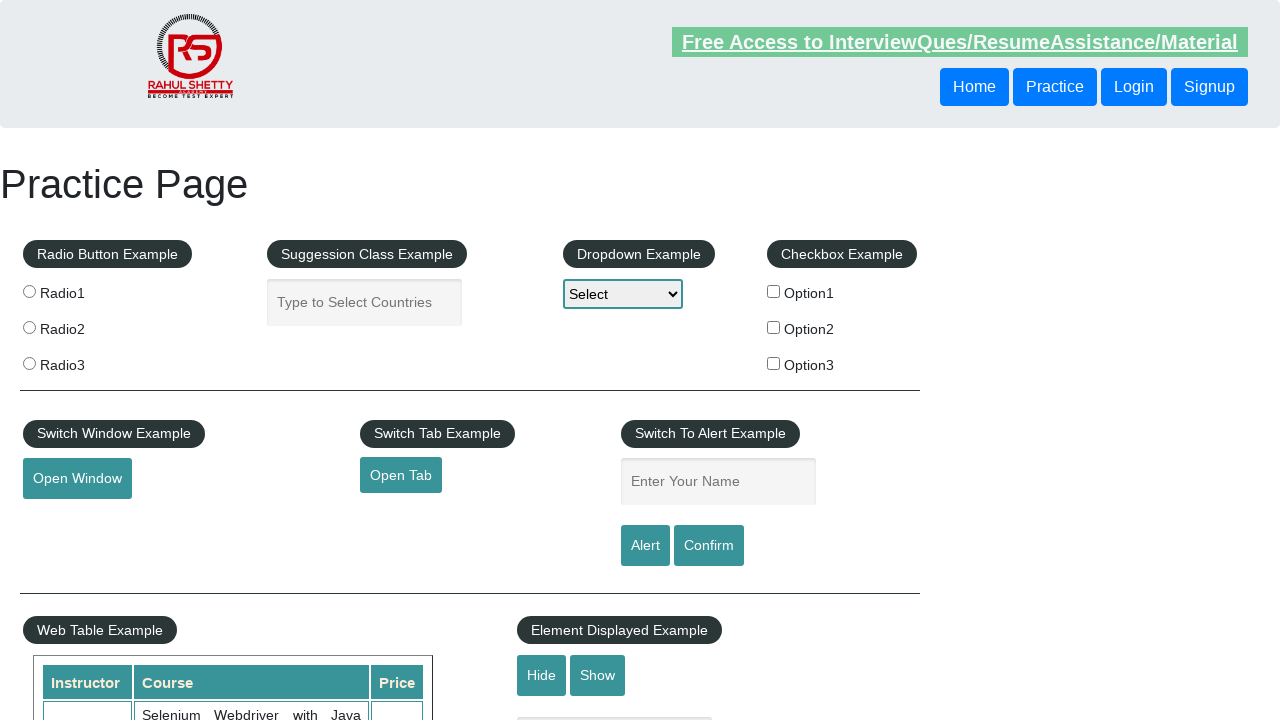

Retrieved sign in link text: 'Login'
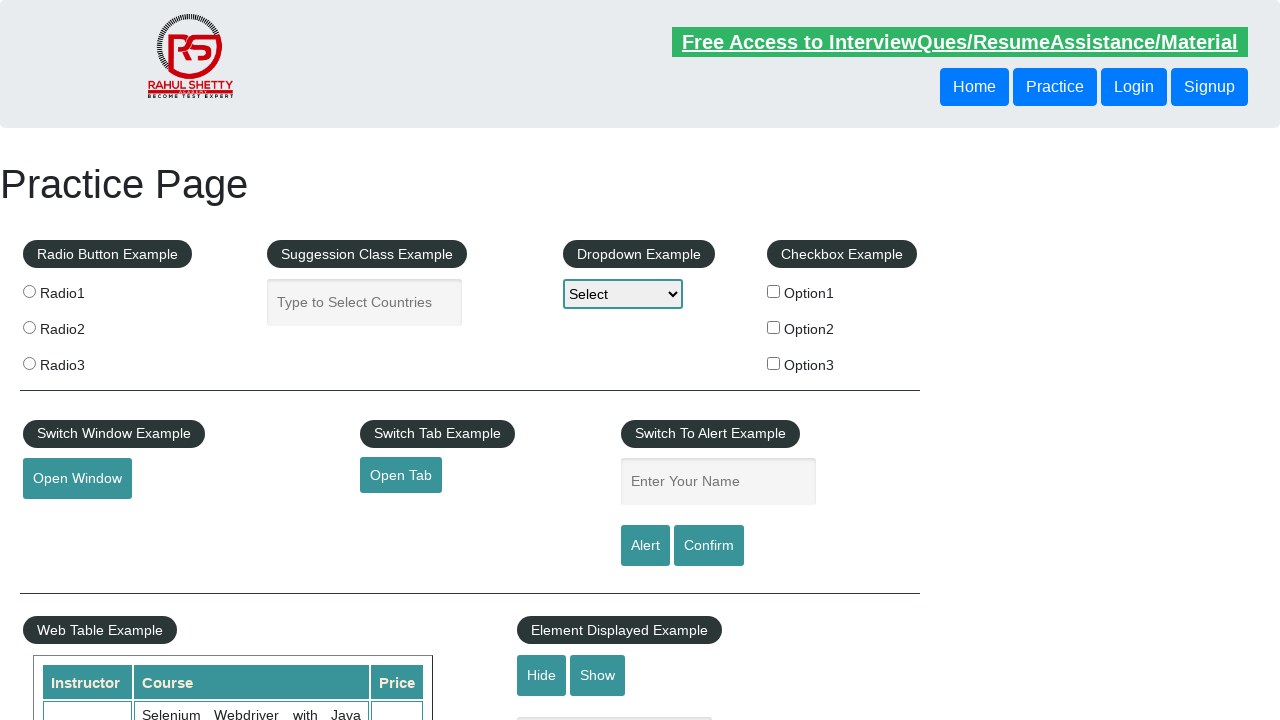

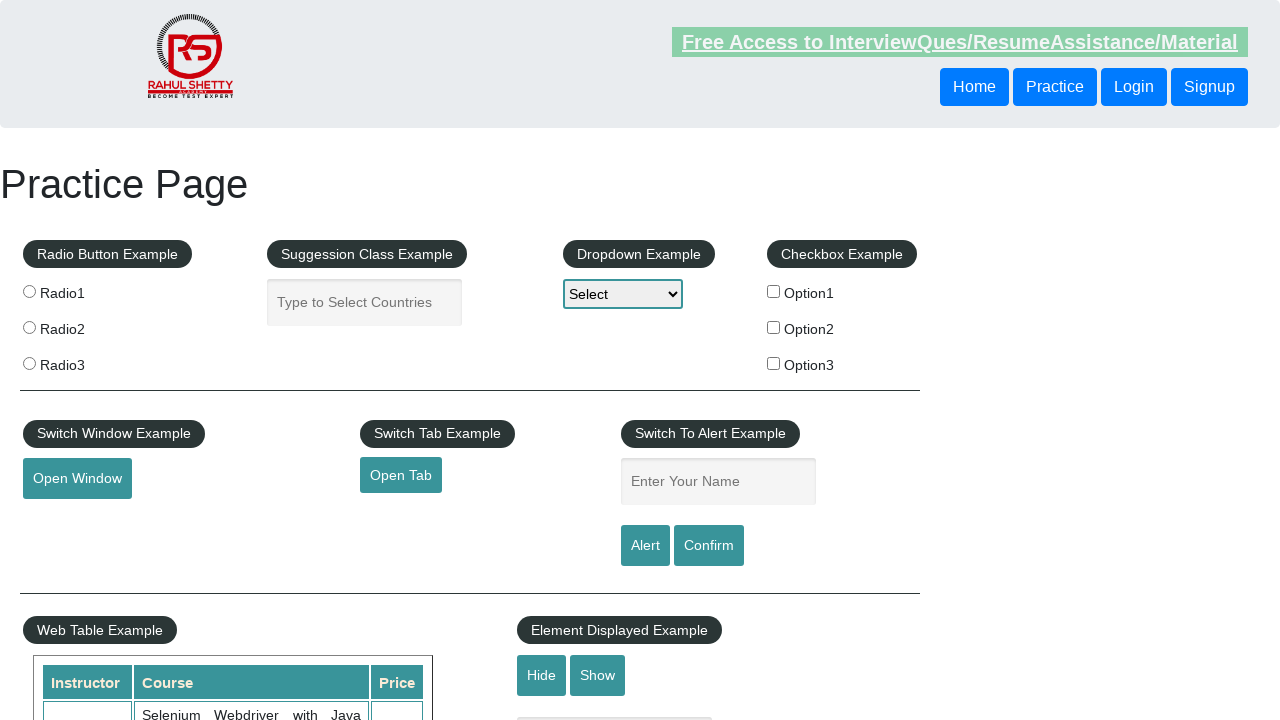